Navigates to a training support website and clicks the "About Us" link to navigate to the about page

Starting URL: https://v1.training-support.net

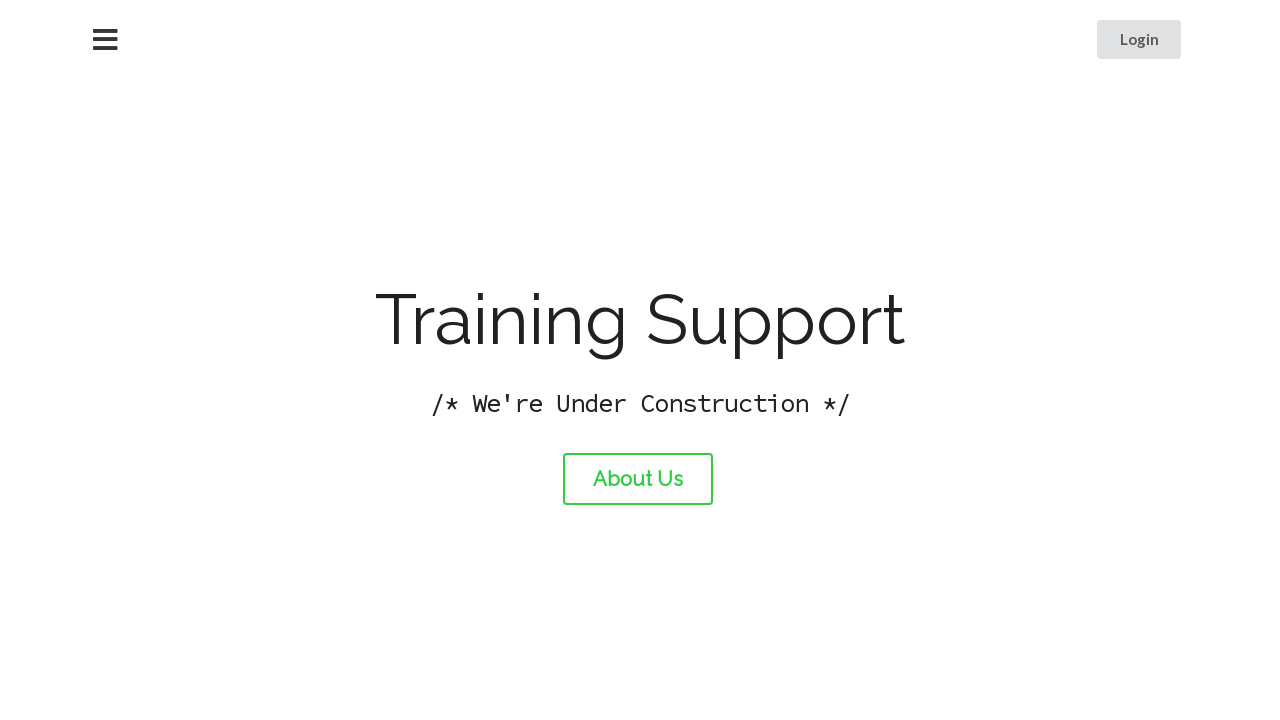

Navigated to training support website
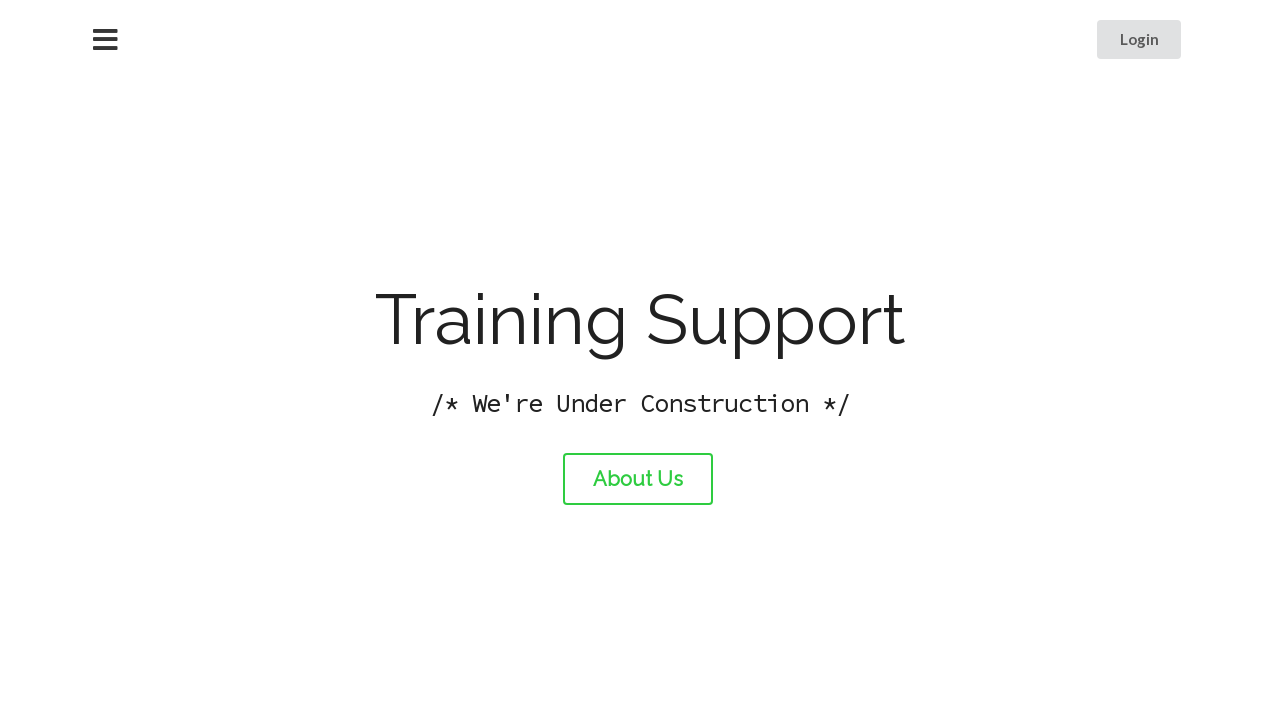

Clicked the About Us link at (638, 479) on #about-link
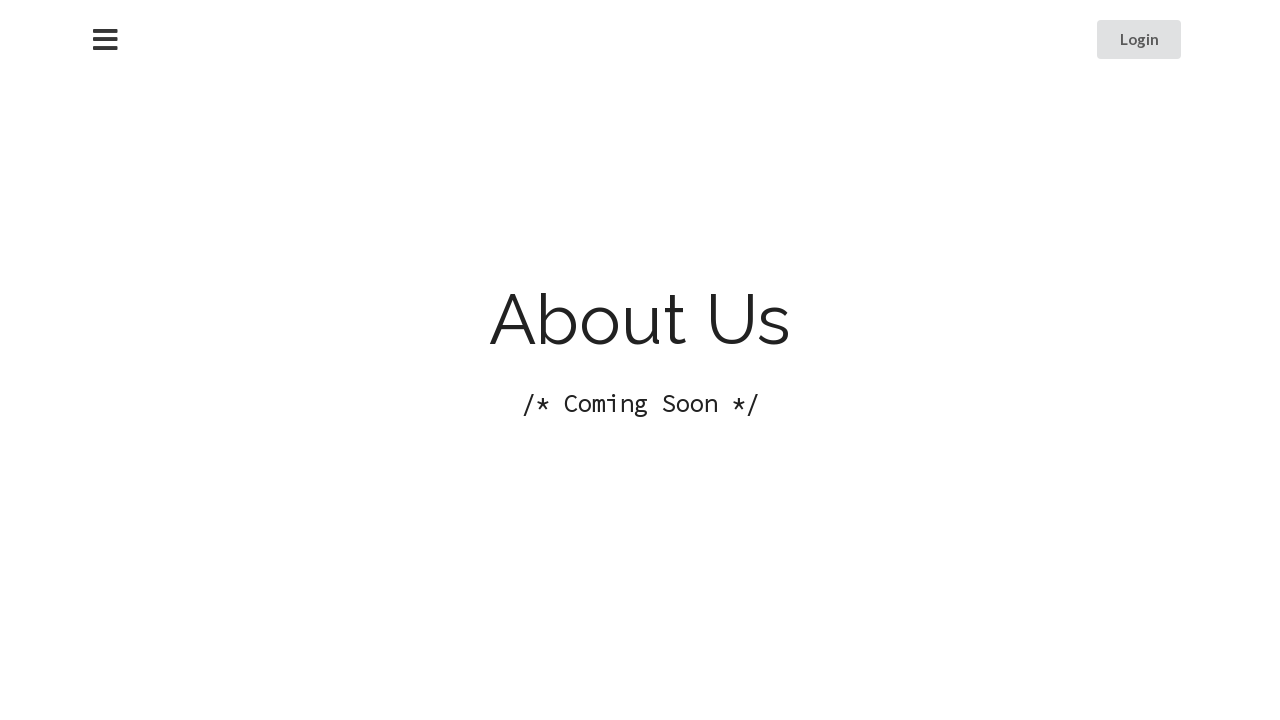

About page loaded successfully
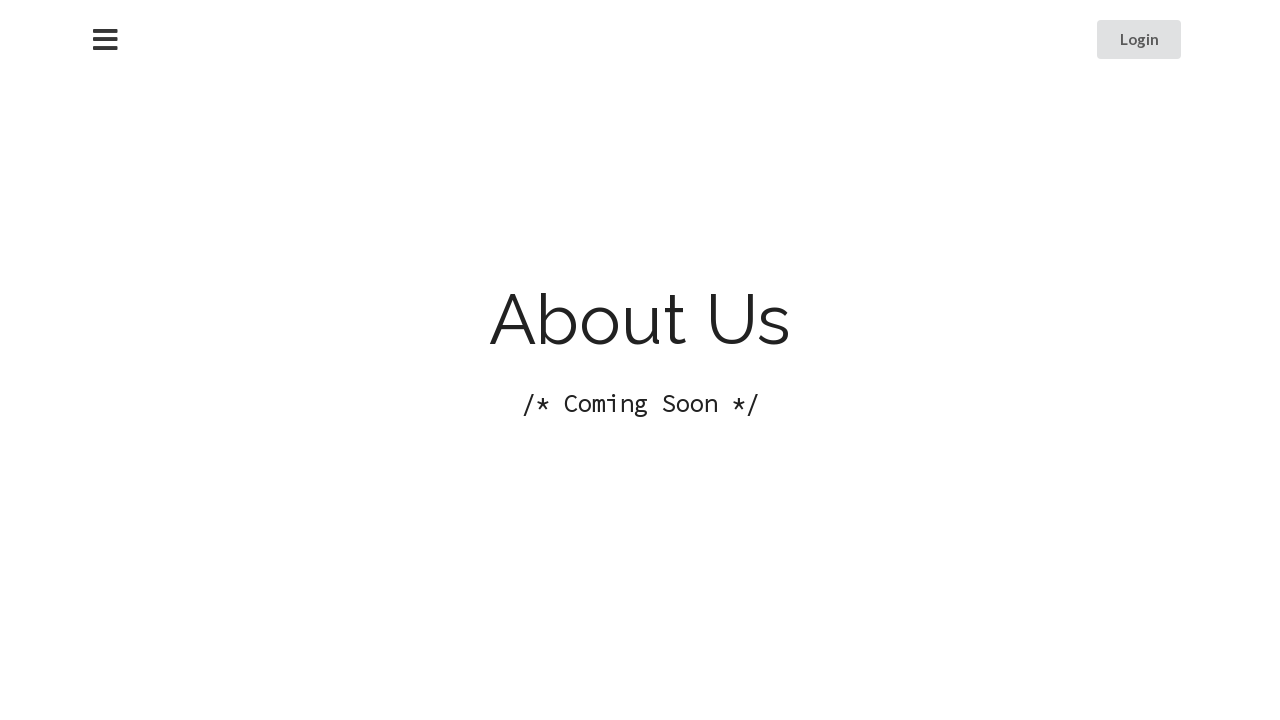

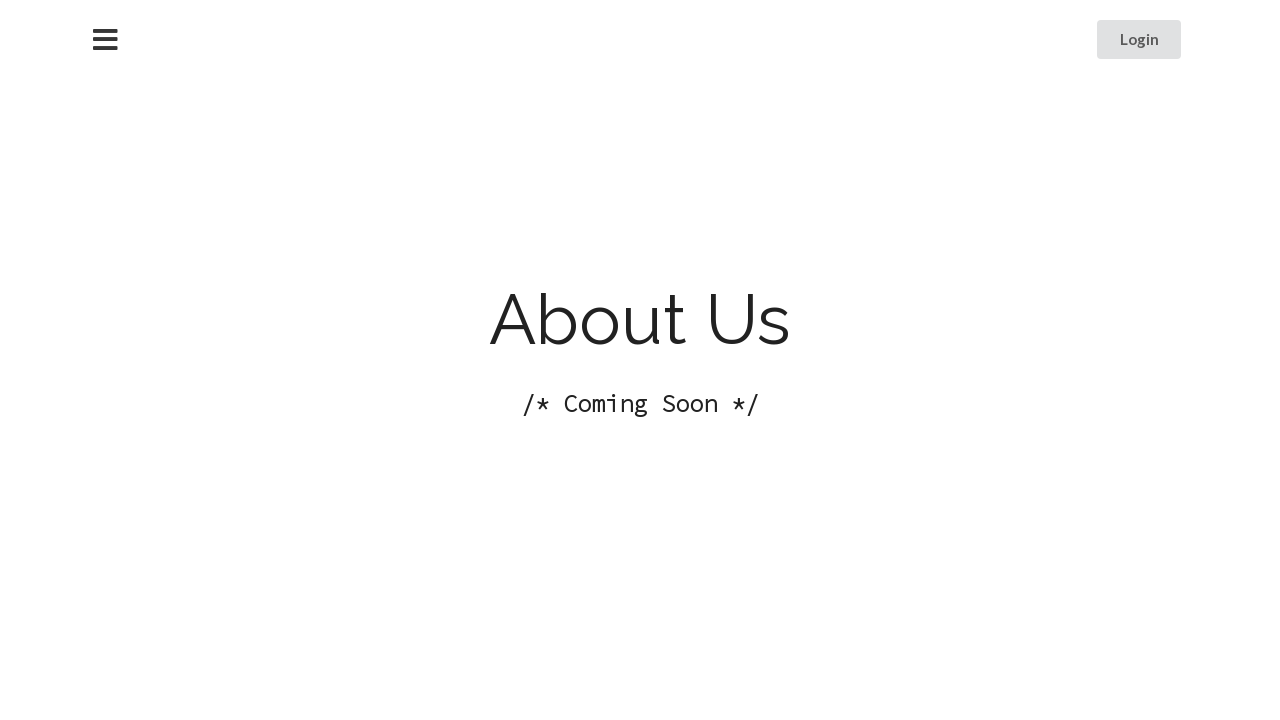